Tests handling a prompt alert by scrolling to the alerts section, clicking the Prompt Alert button, entering text in the prompt, and verifying the text appears on the page.

Starting URL: https://testautomationpractice.blogspot.com/

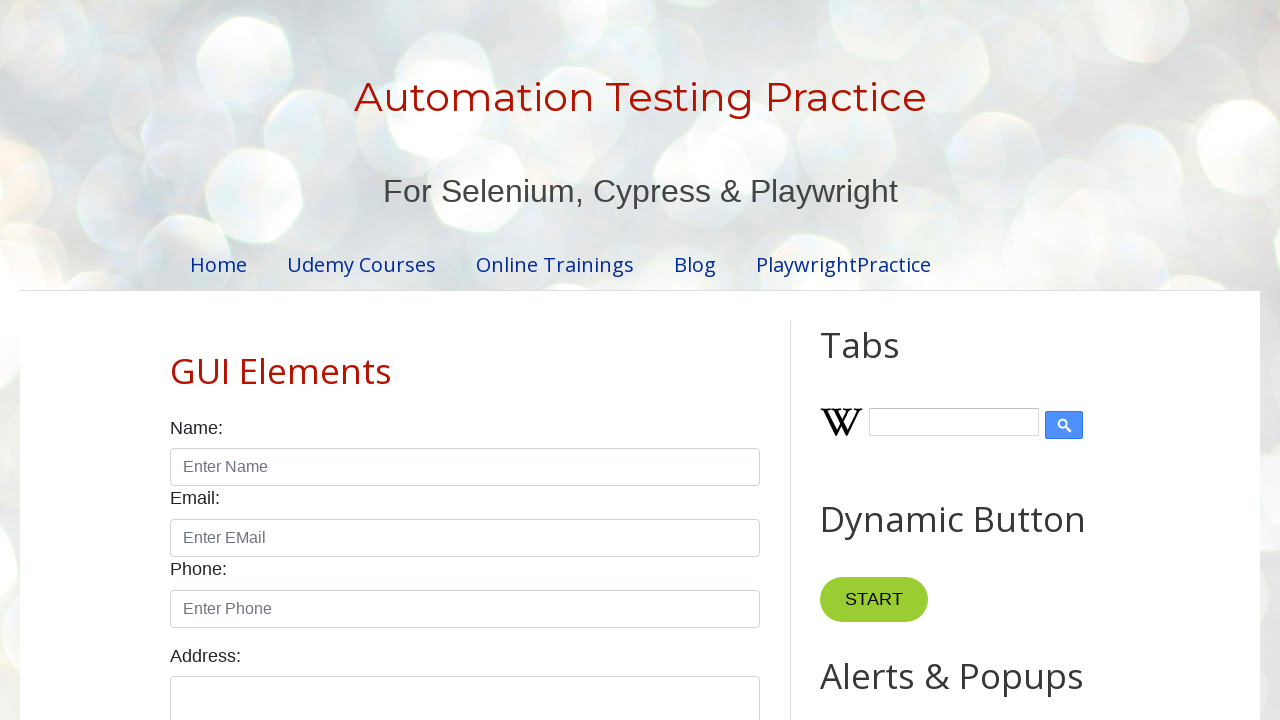

Set up dialog handler to accept prompt with text 'Girija Nayak'
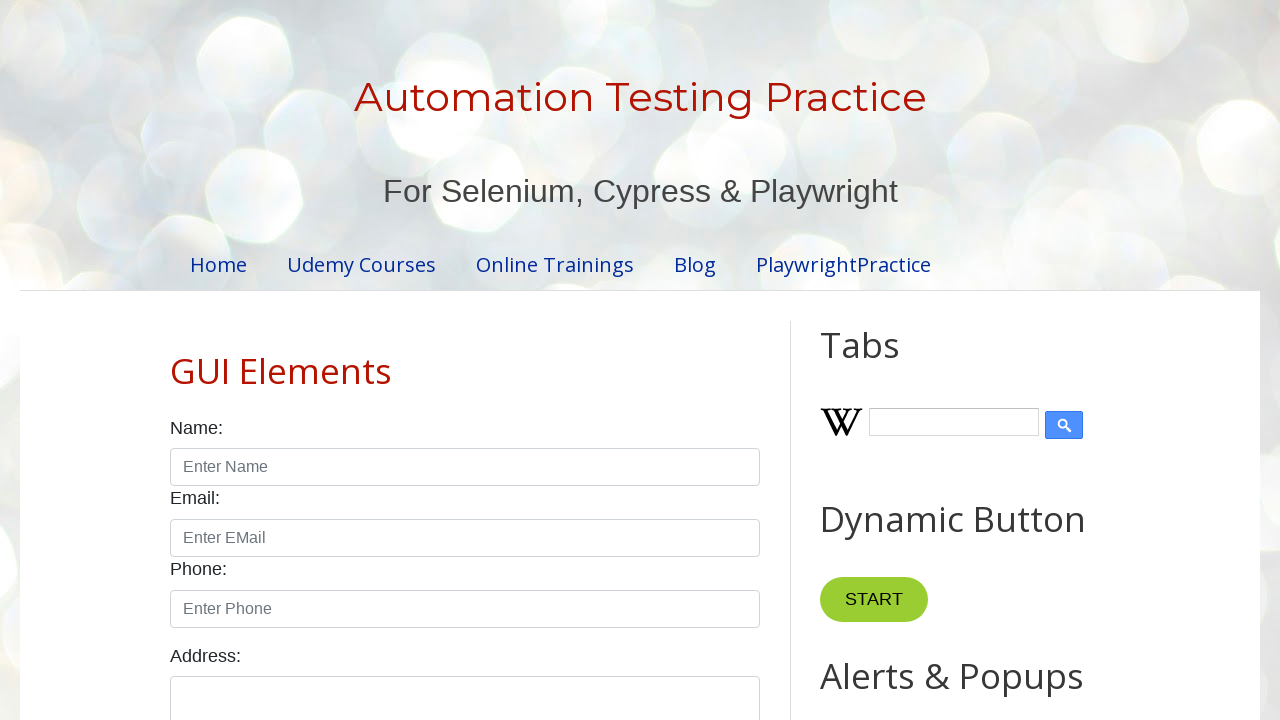

Scrolled to the Alerts & Popups section
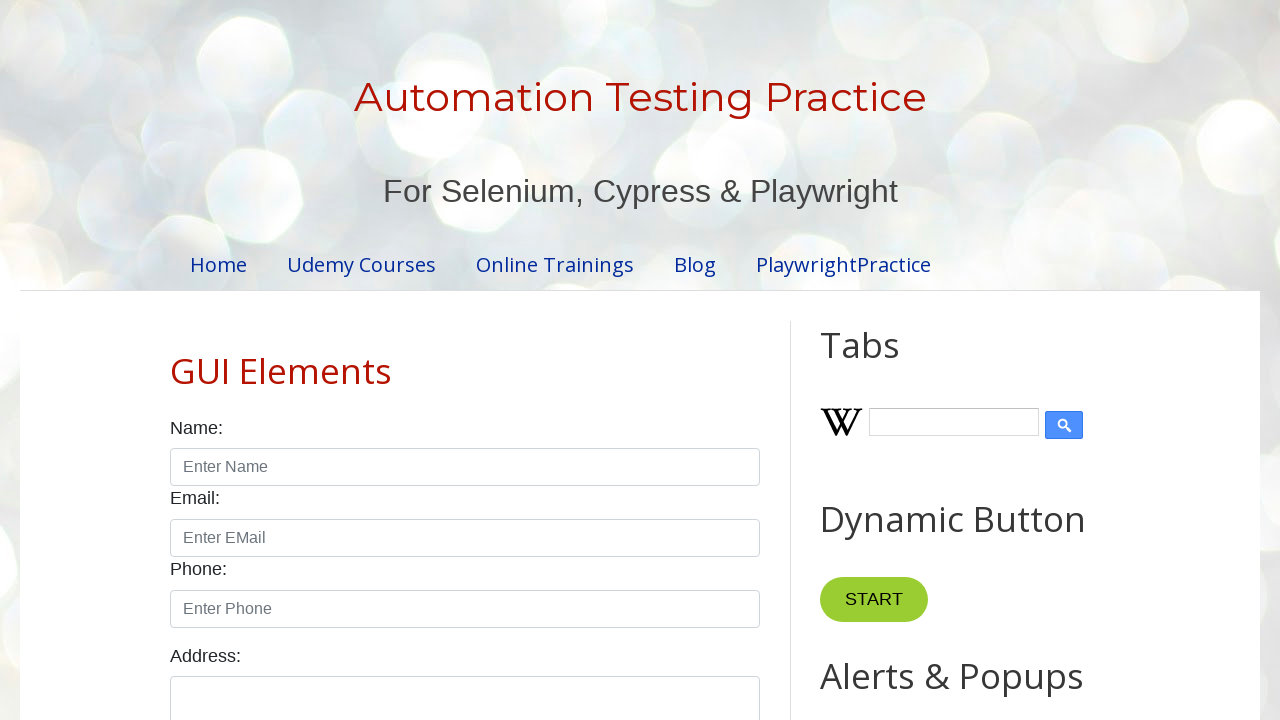

Clicked the Prompt Alert button at (890, 360) on internal:role=button[name="Prompt Alert"i]
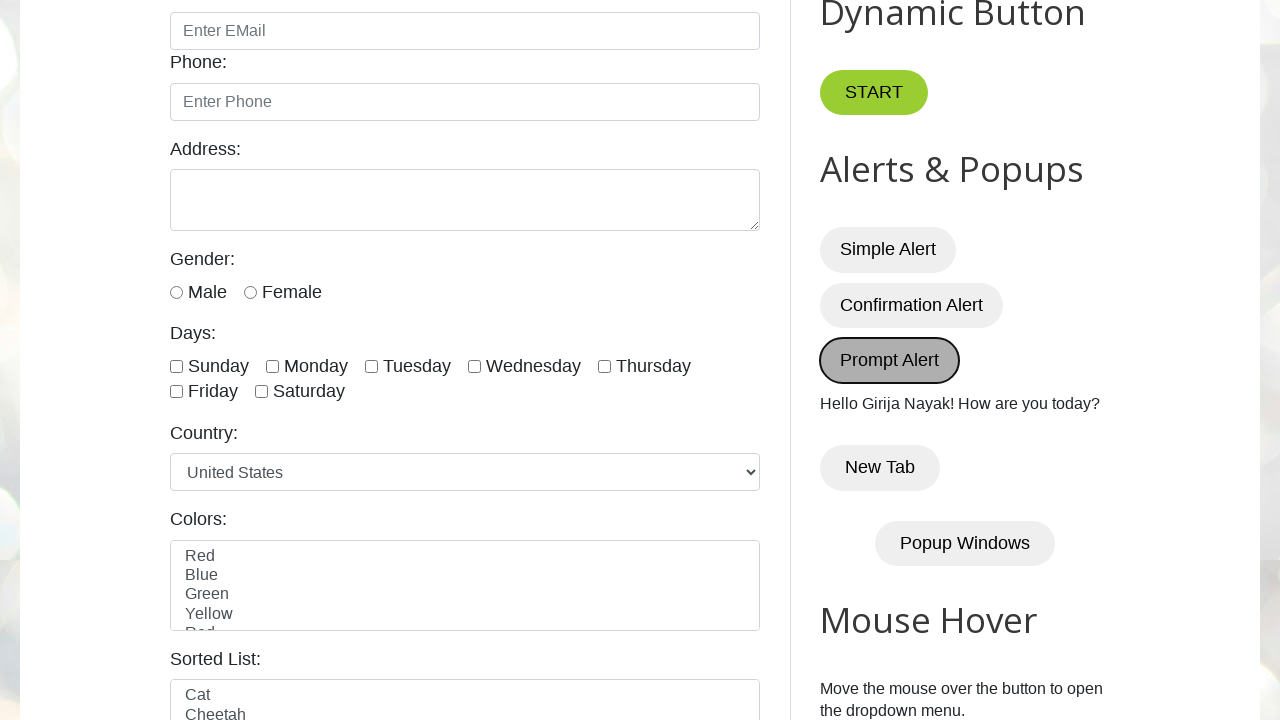

Waited for dialog to be handled and page to update
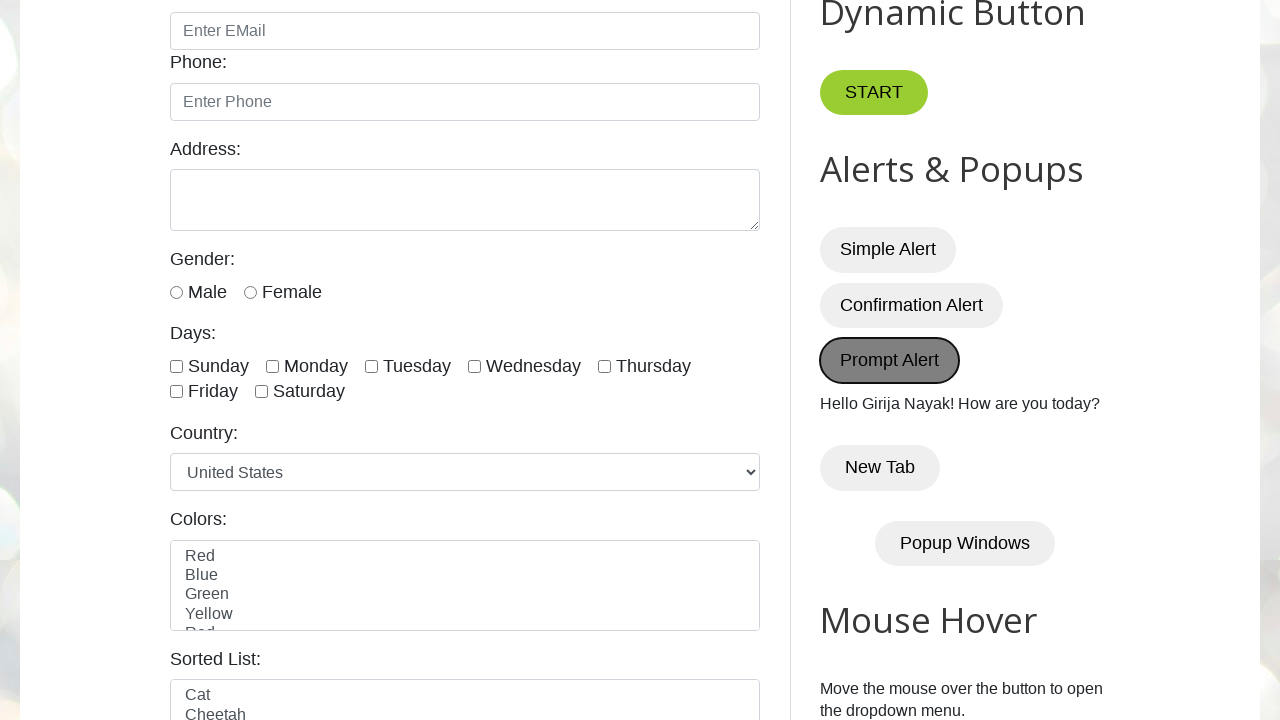

Verified that 'Girija Nayak' appears in the demo element
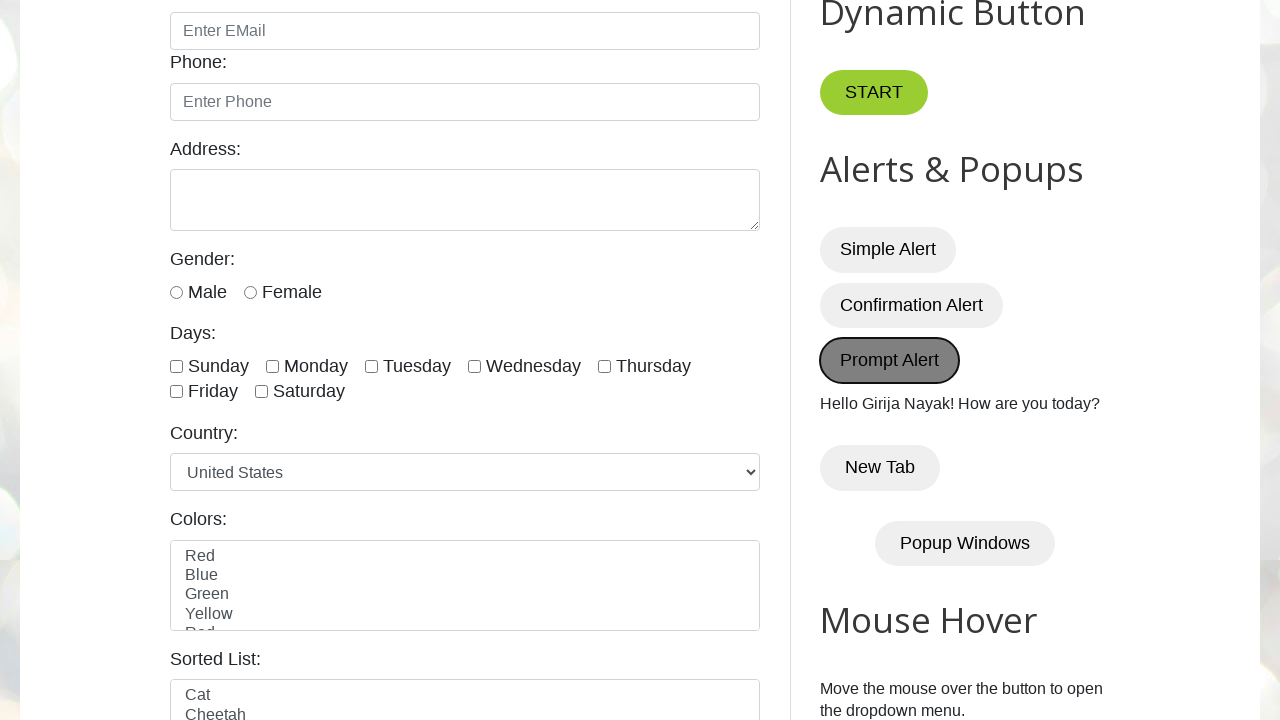

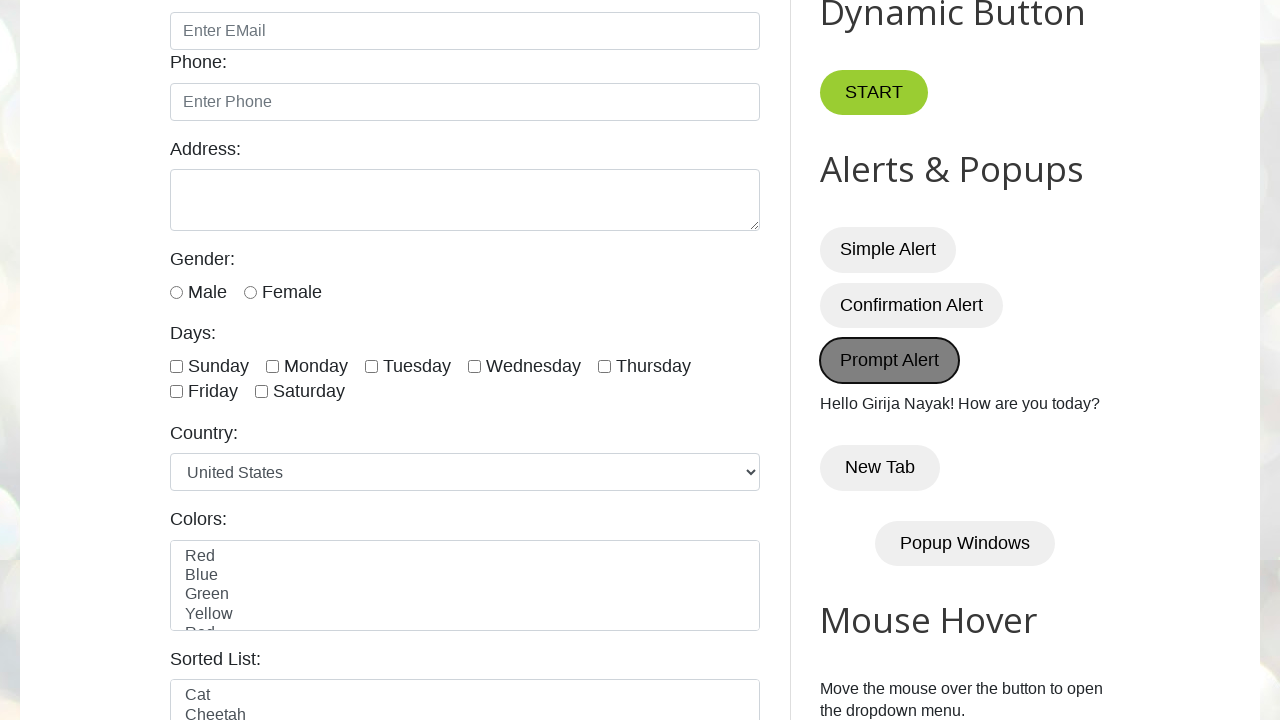